Tests single select dropdown by selecting different items using various methods

Starting URL: https://antoniotrindade.com.br/treinoautomacao/elementsweb.html

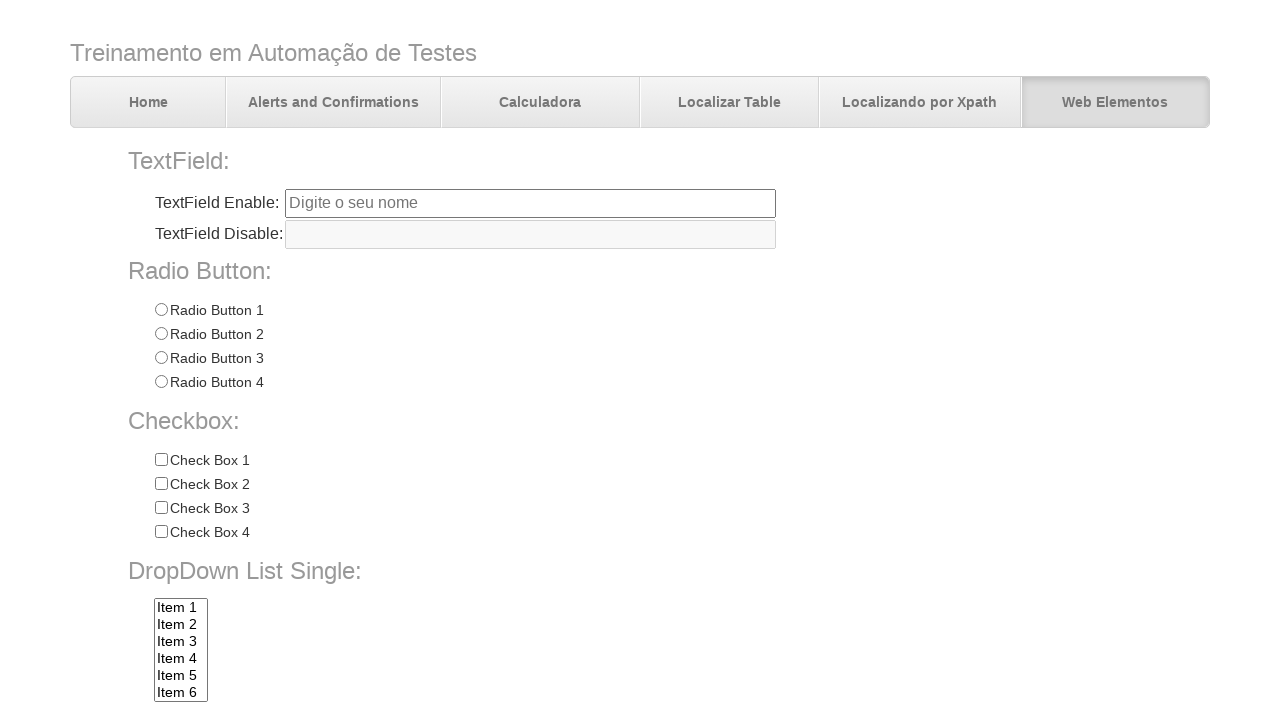

Selected Item 2 by index position 1 in dropdown on select[name='dropdownlist']
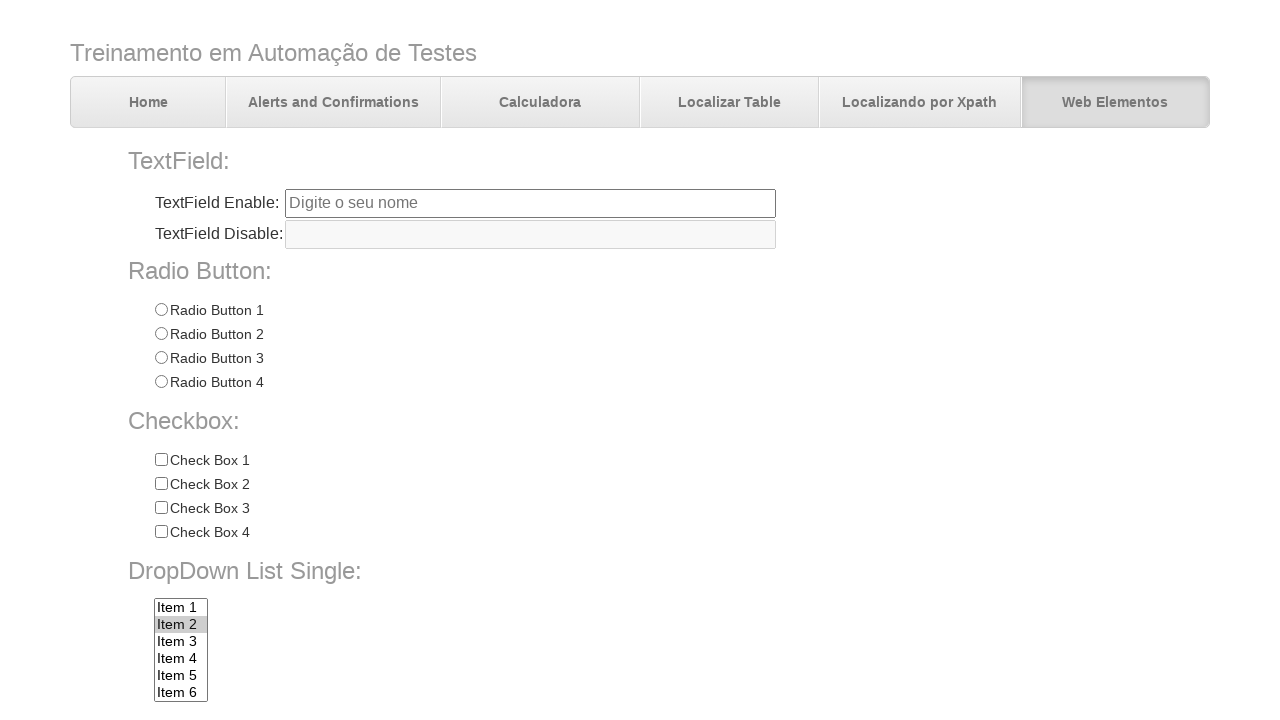

Verified that Item 2 (item2) is selected in dropdown
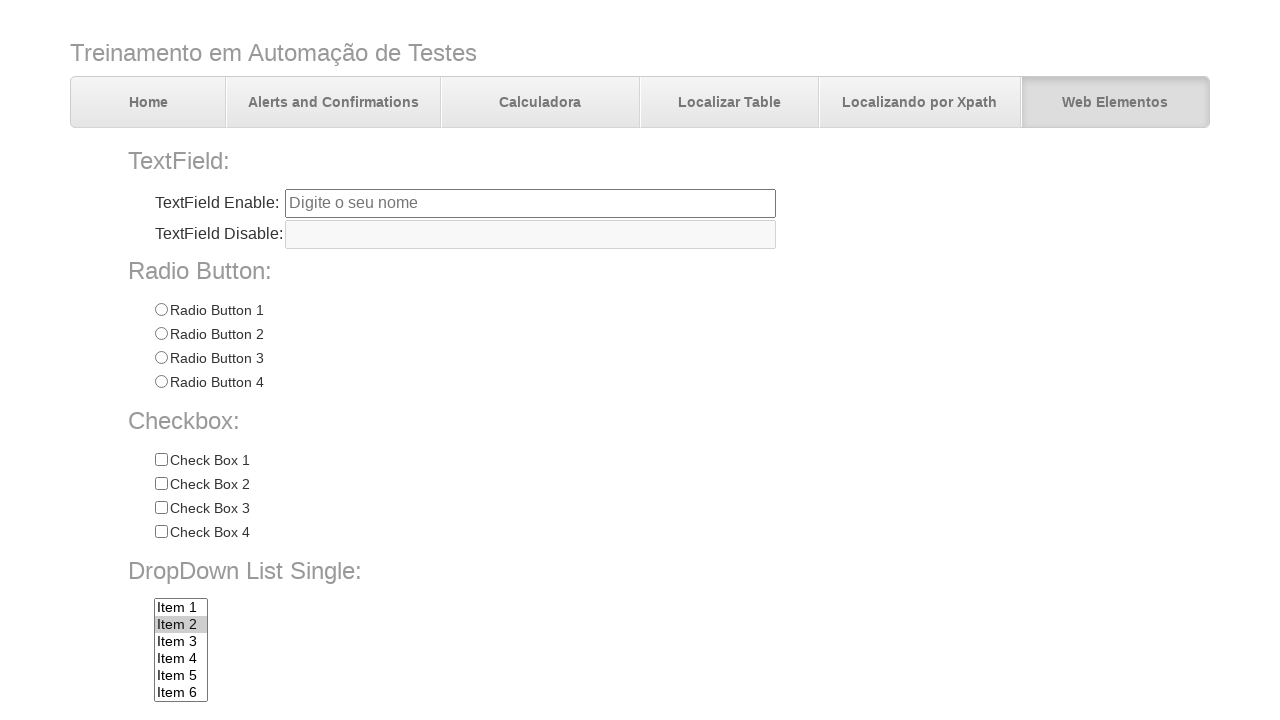

Selected Item 3 by value 'item3' in dropdown on select[name='dropdownlist']
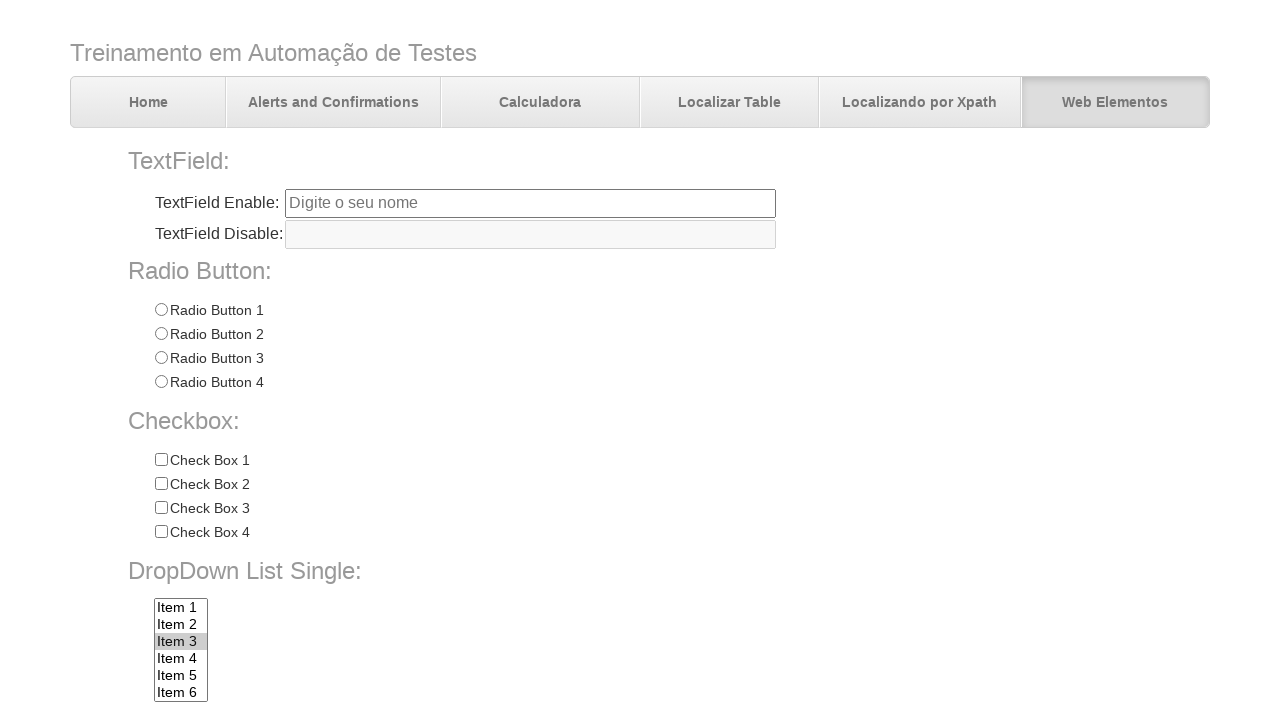

Verified that Item 3 (item3) is selected in dropdown
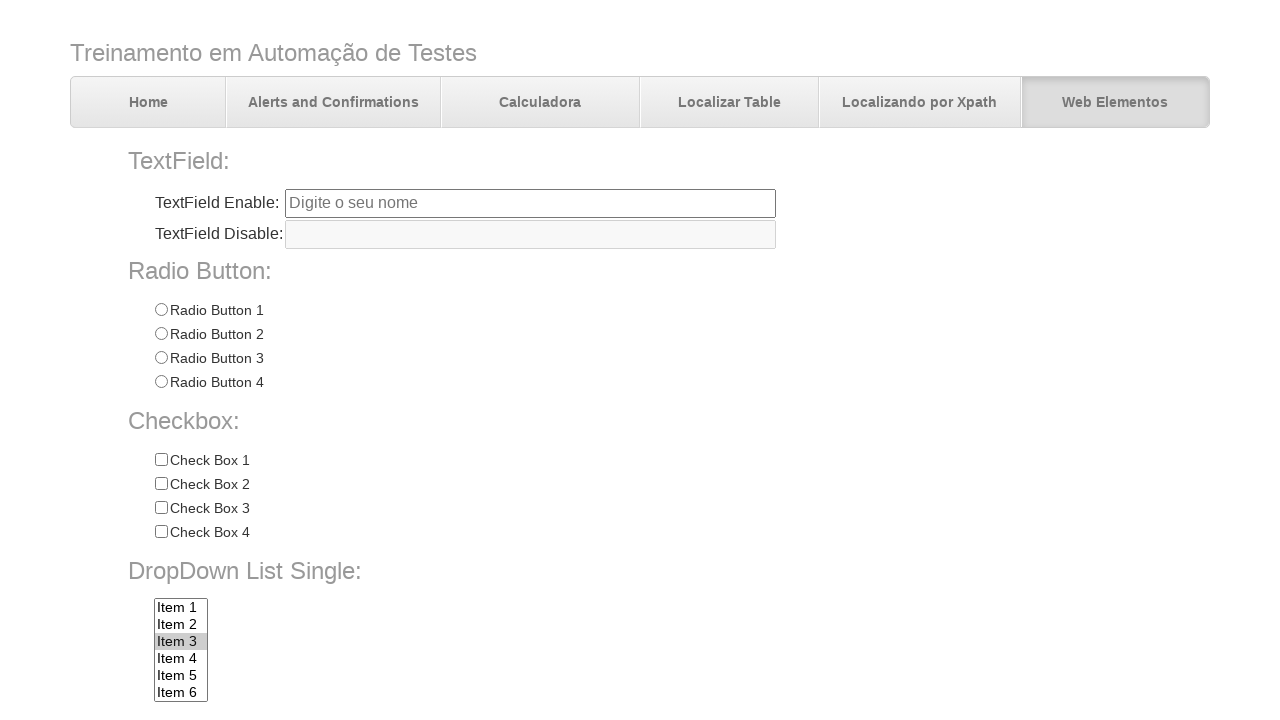

Selected Item 7 by visible label 'Item 7' in dropdown on select[name='dropdownlist']
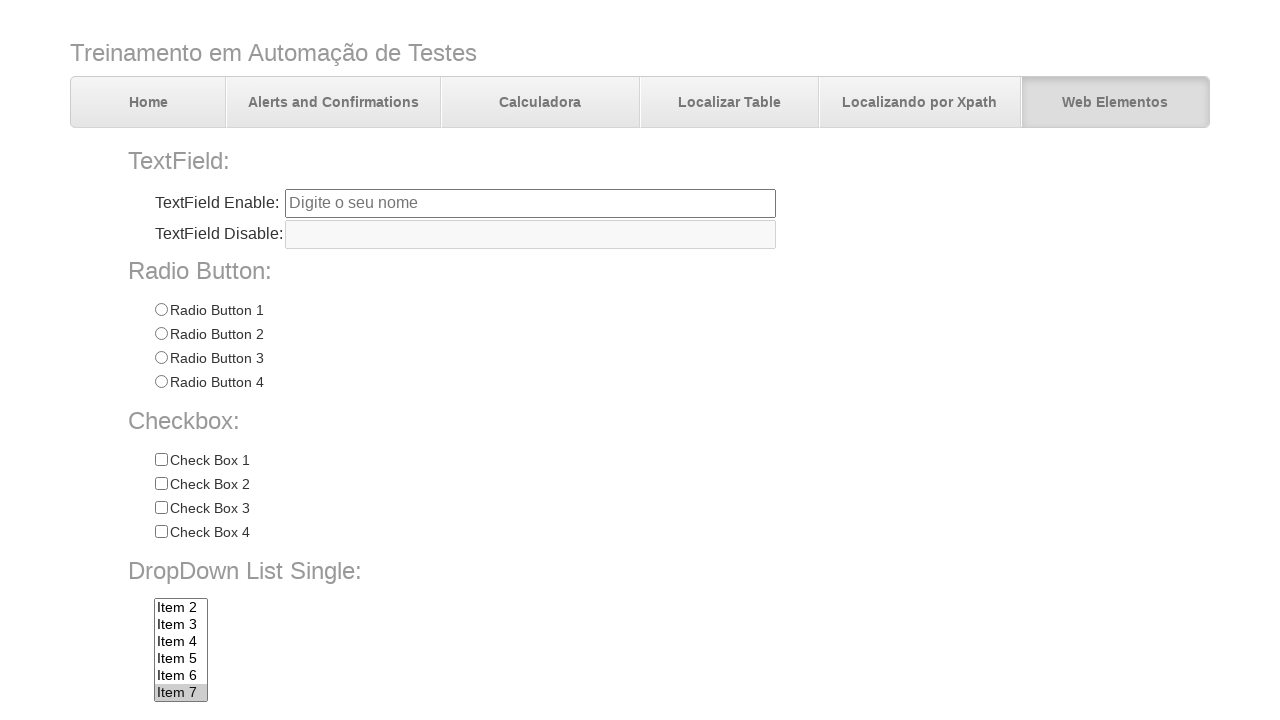

Verified that Item 7 (item7) is selected in dropdown
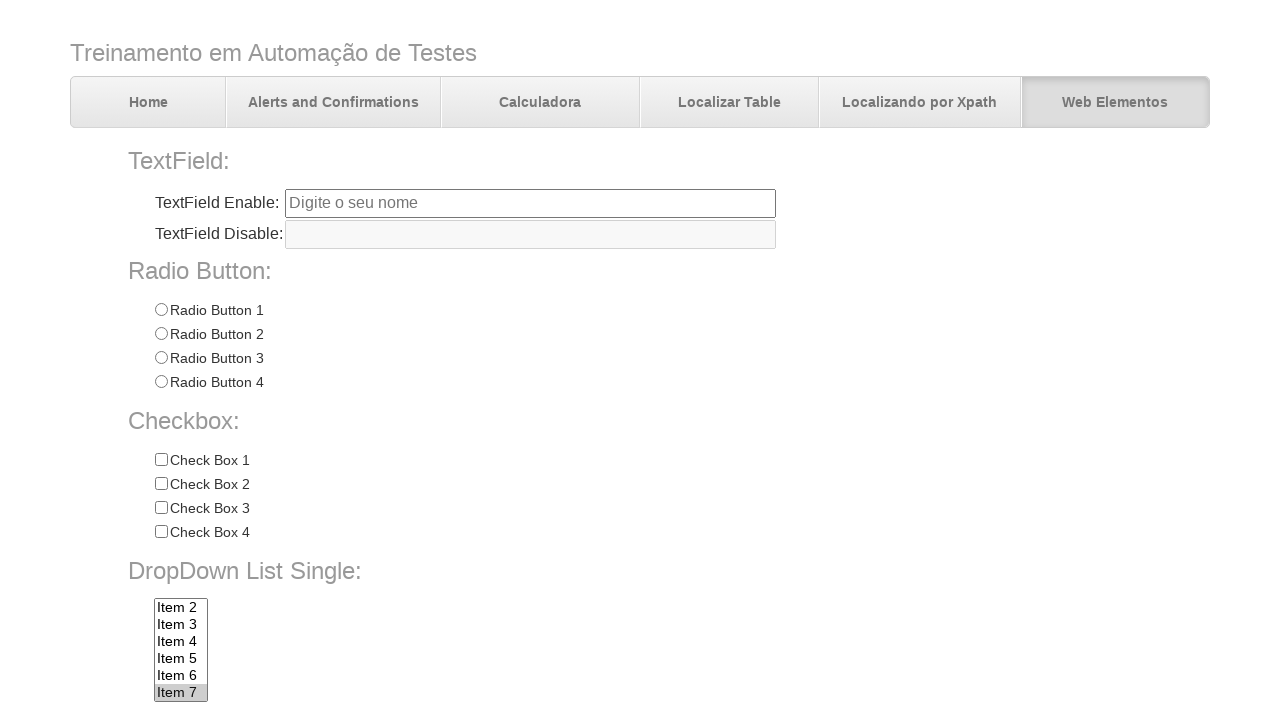

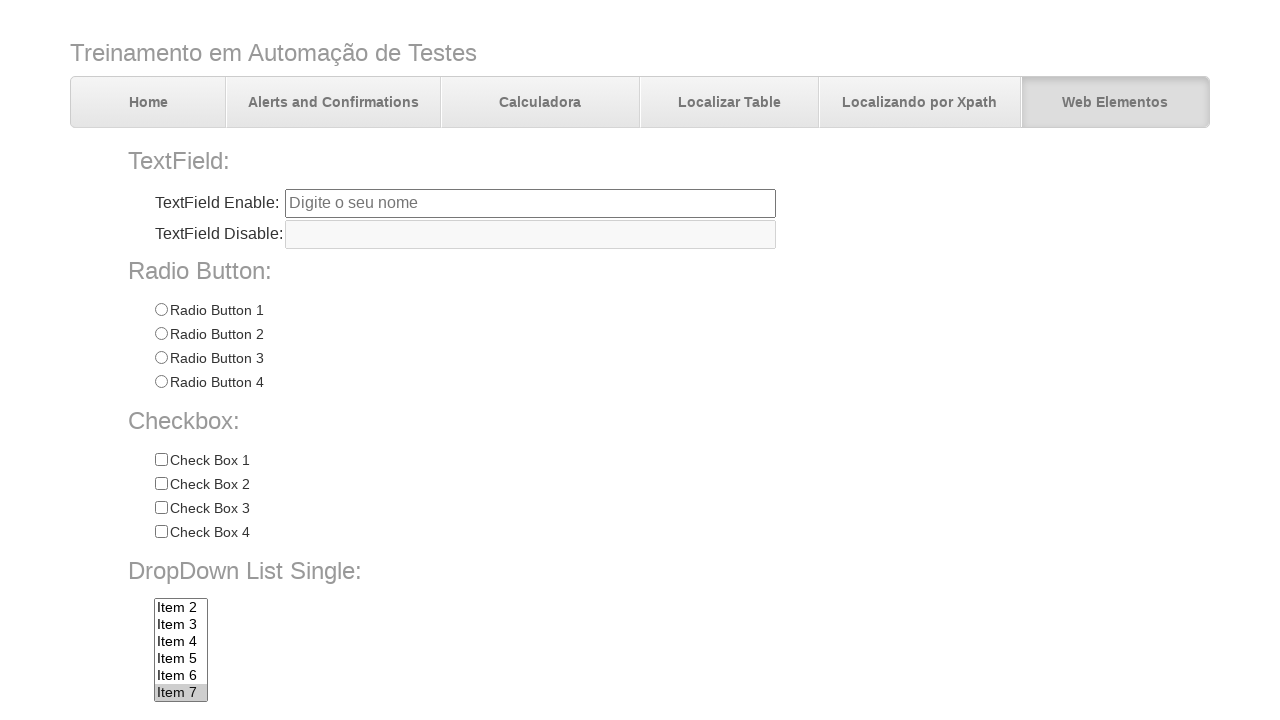